Tests file download functionality by clicking a download link on a practice automation website

Starting URL: https://practice-automation.com/file-download/

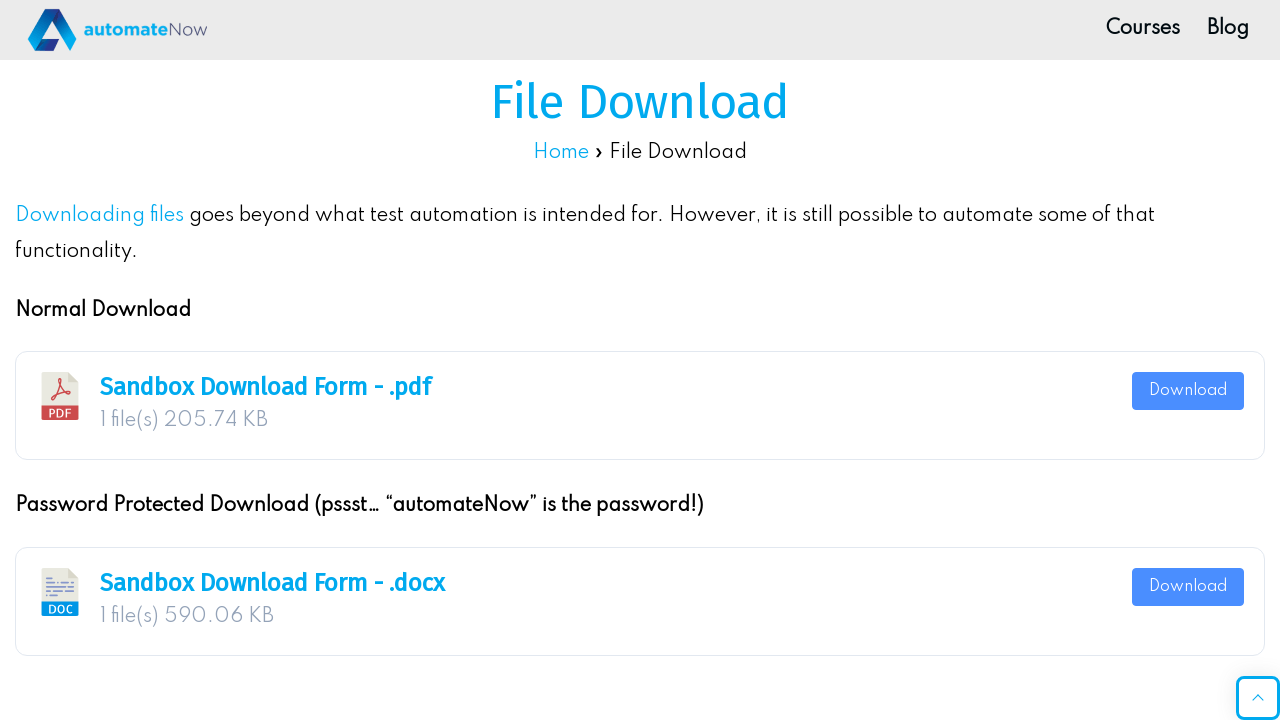

Clicked the download link at (1188, 391) on xpath=//*[@id='post-1042']/div/div[1]/div/div/div/div[3]/a
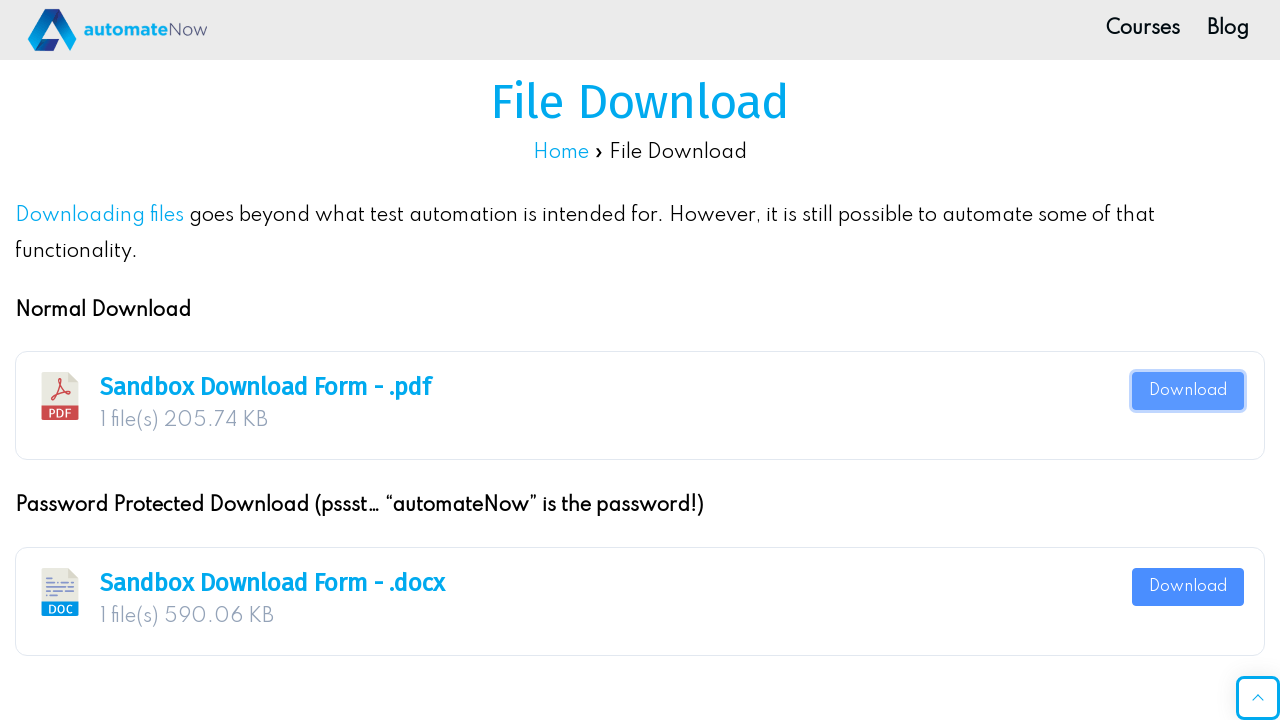

Waited 3 seconds for download to initiate
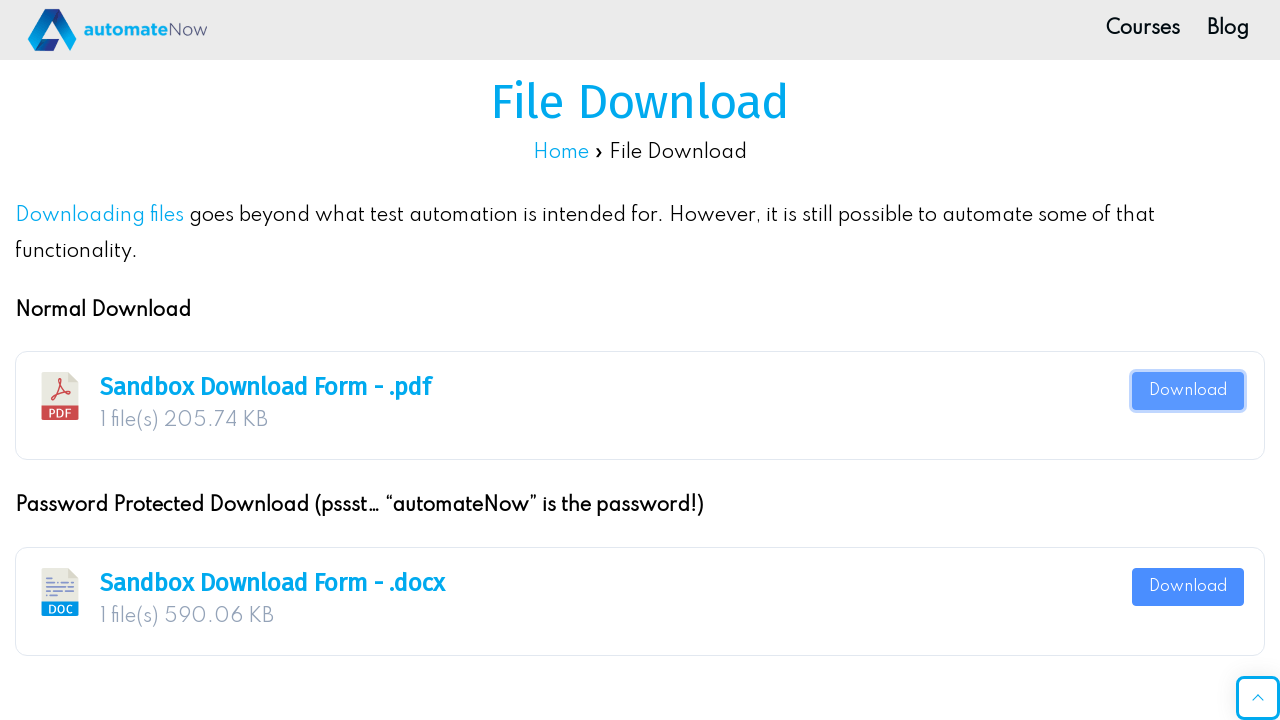

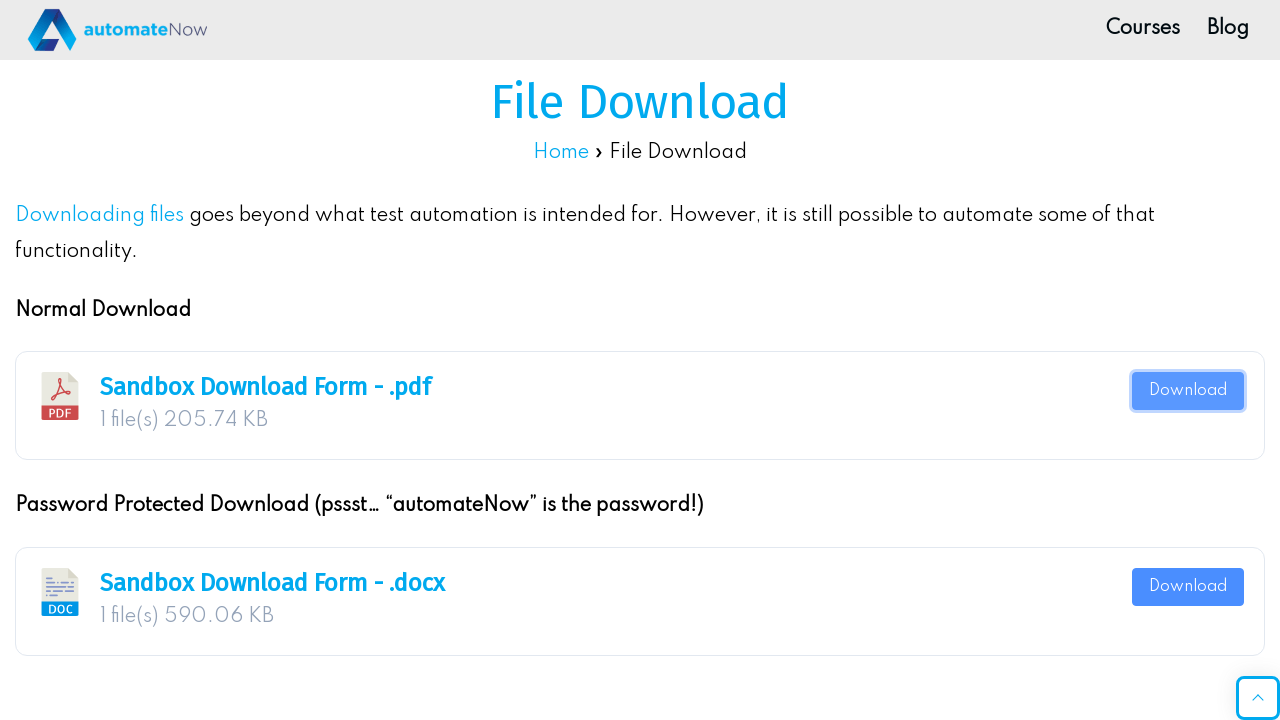